Tests prompt dialog by entering text into the prompt, accepting it, and verifying the result displays the entered text

Starting URL: https://demoqa.com/alerts

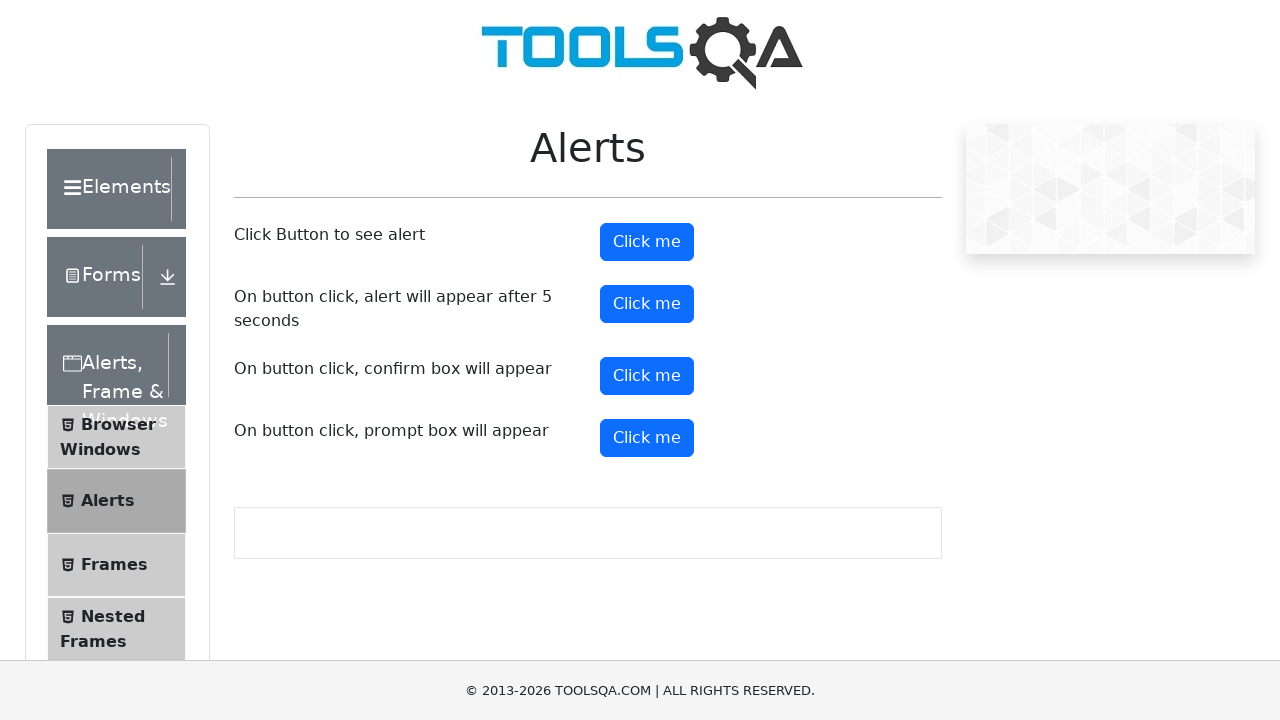

Scrolled prompt button into view
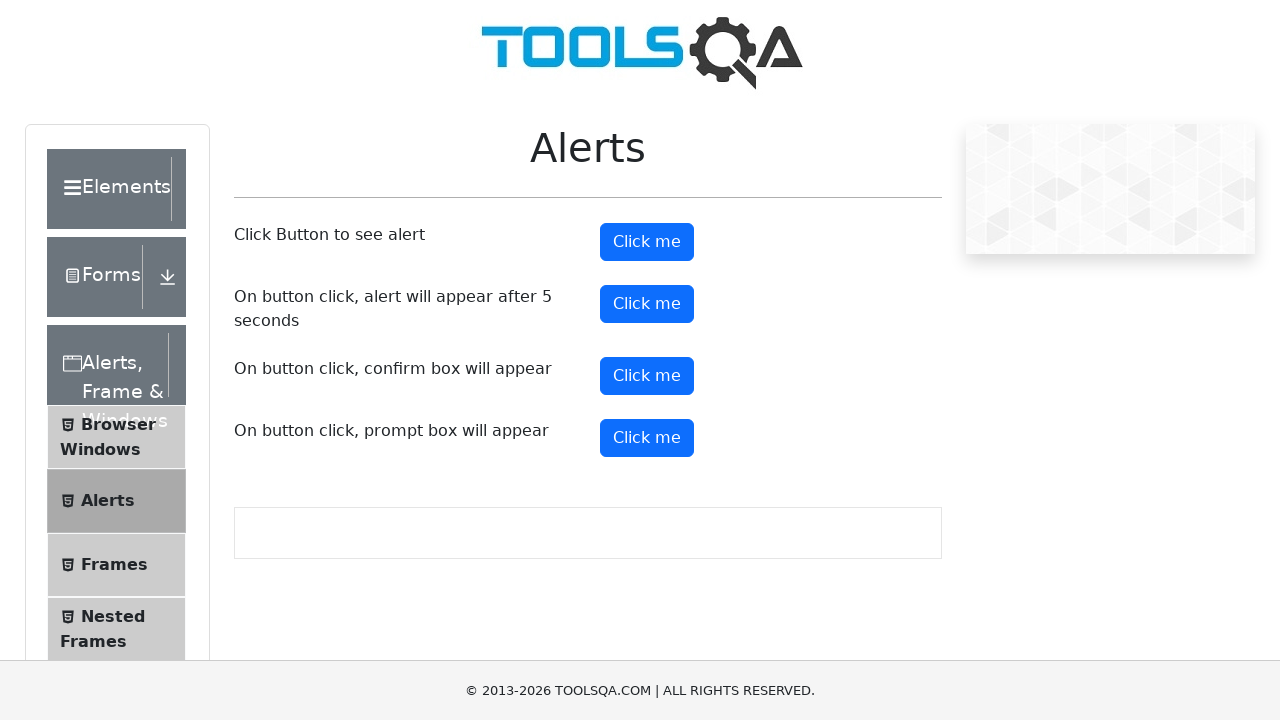

Set up dialog handler to accept prompt with text 'Alyara'
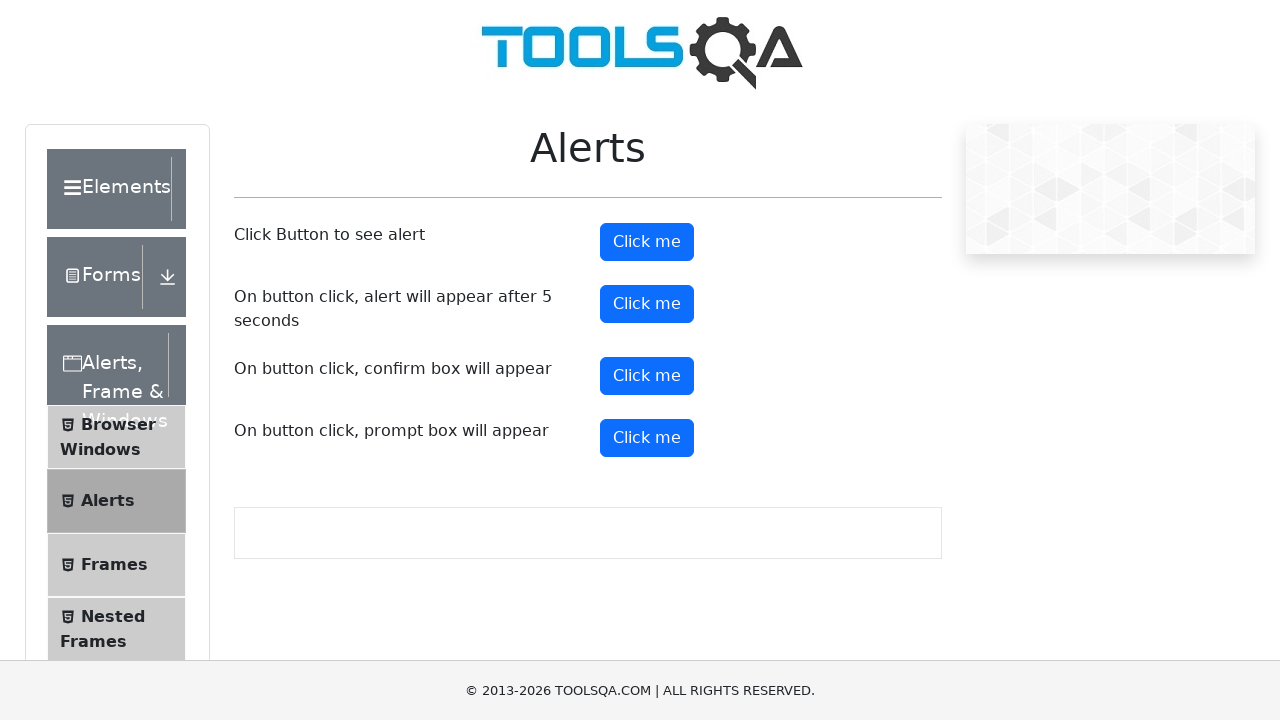

Clicked prompt button to open prompt dialog at (647, 438) on #promtButton
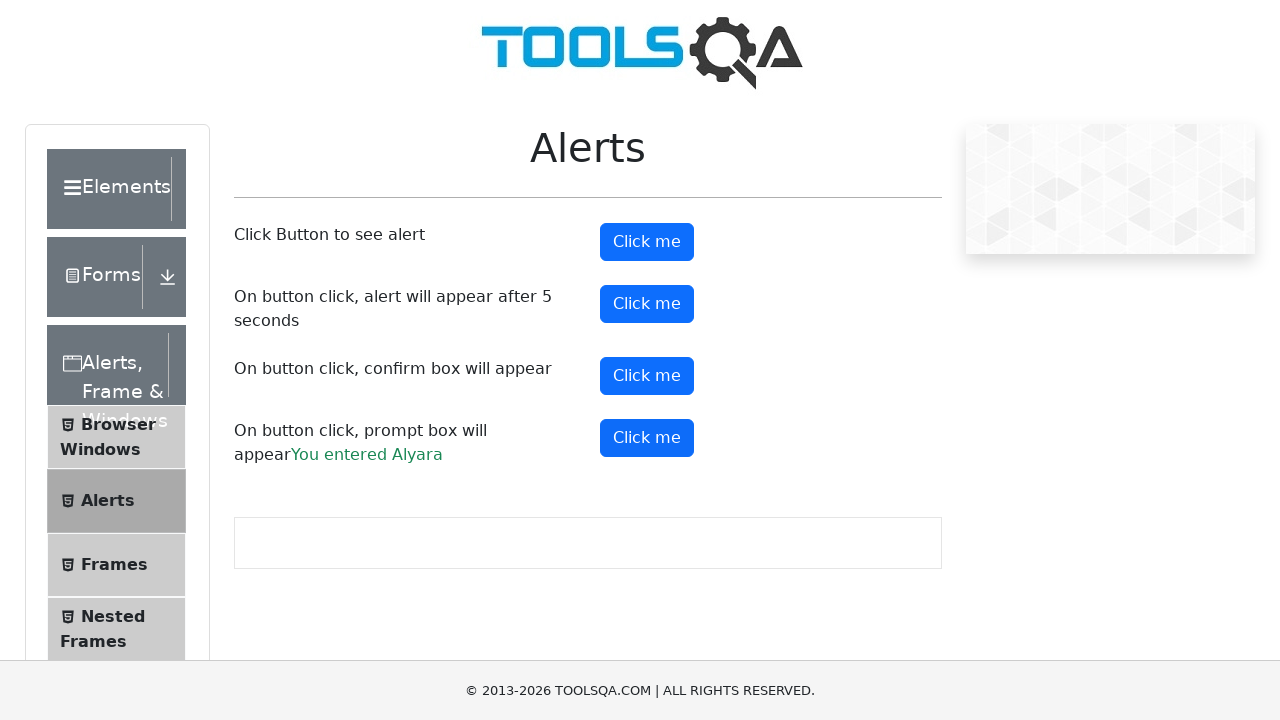

Prompt result element appeared after accepting dialog
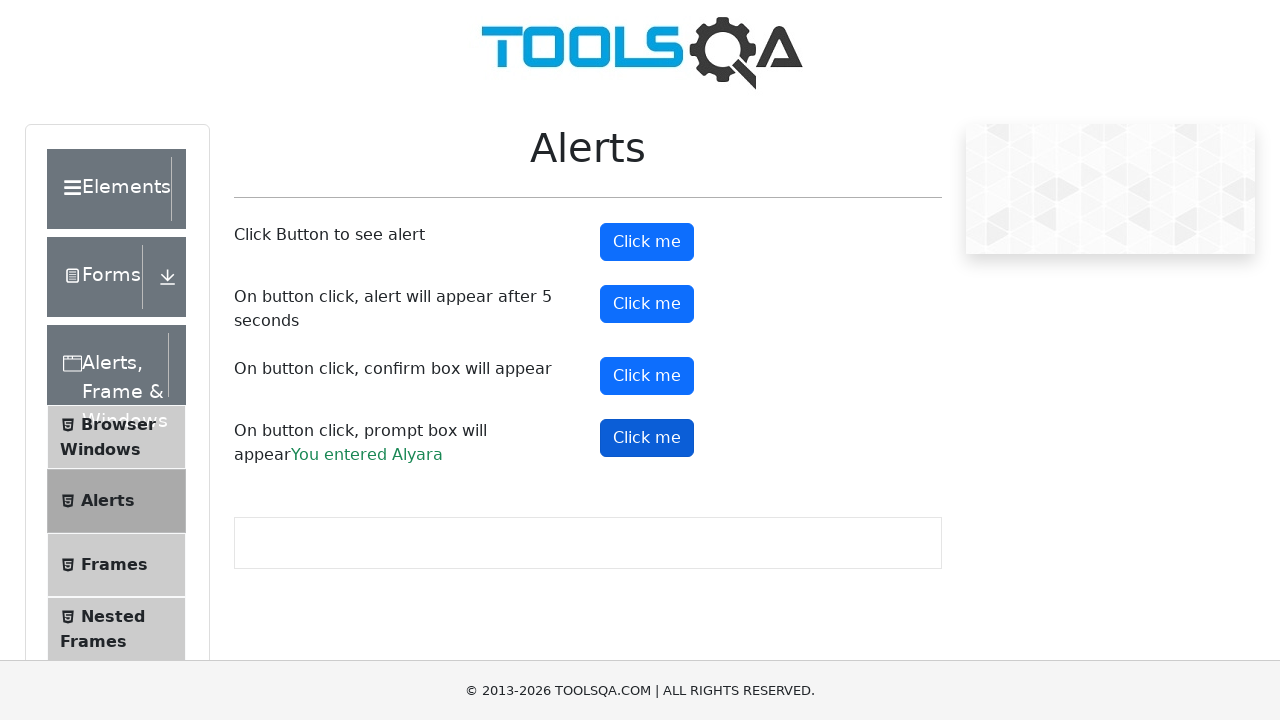

Set up dialog handler to dismiss next prompt
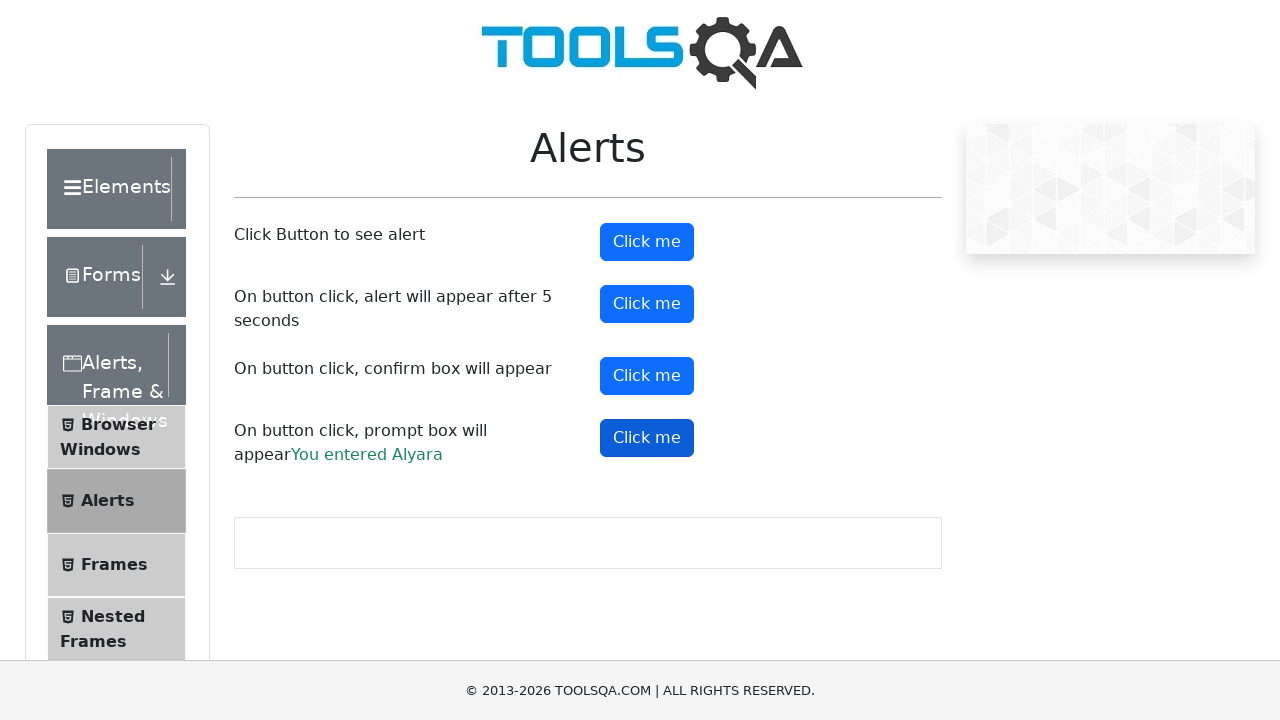

Clicked prompt button again to open second prompt dialog at (647, 438) on #promtButton
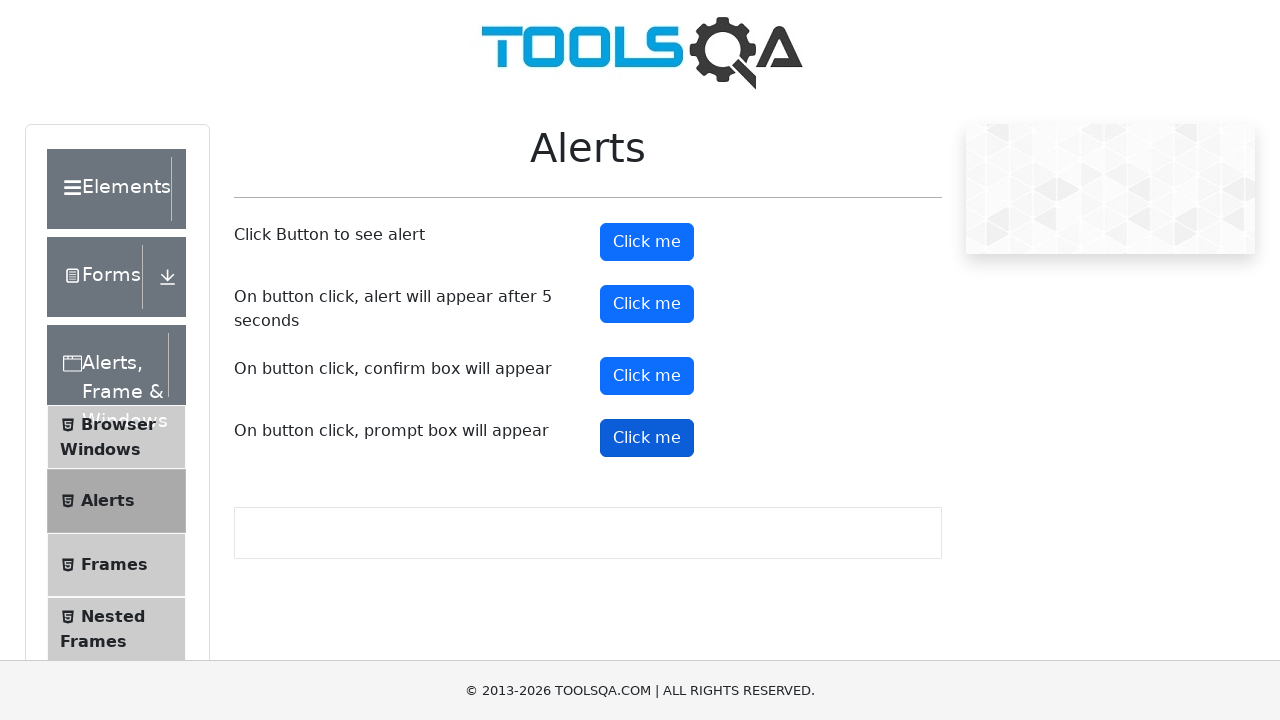

Waited for dialog to be dismissed
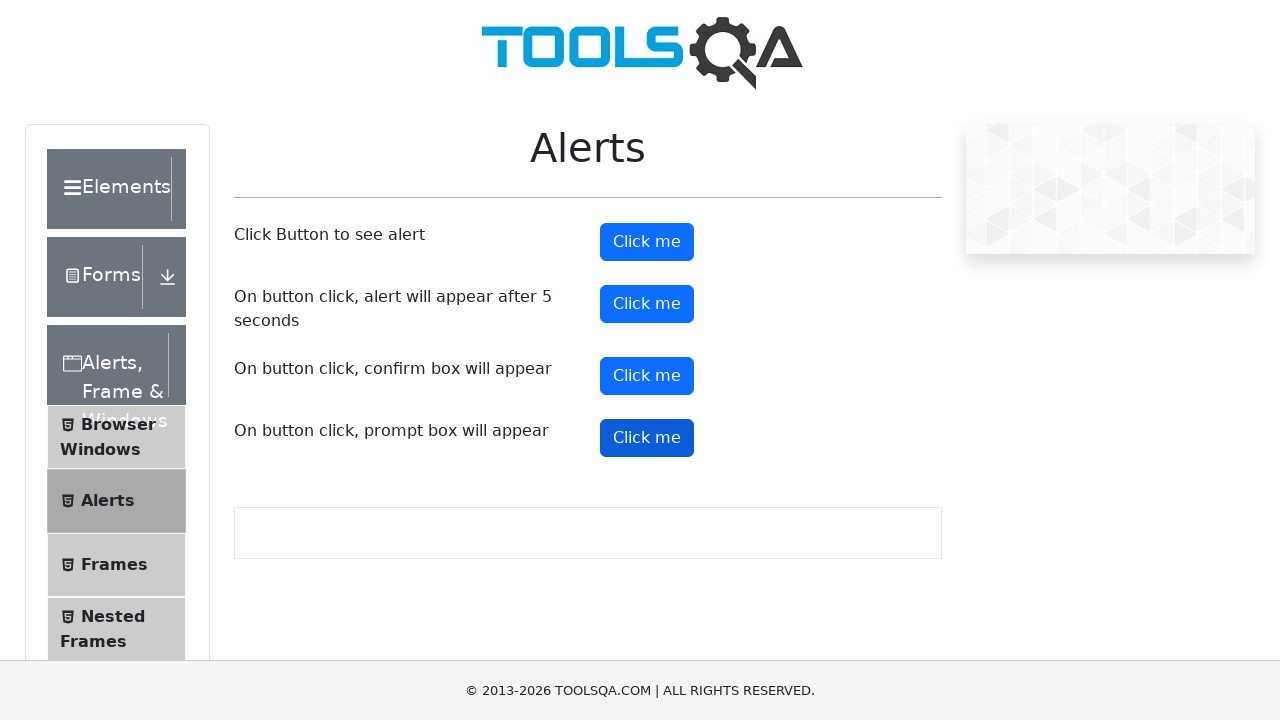

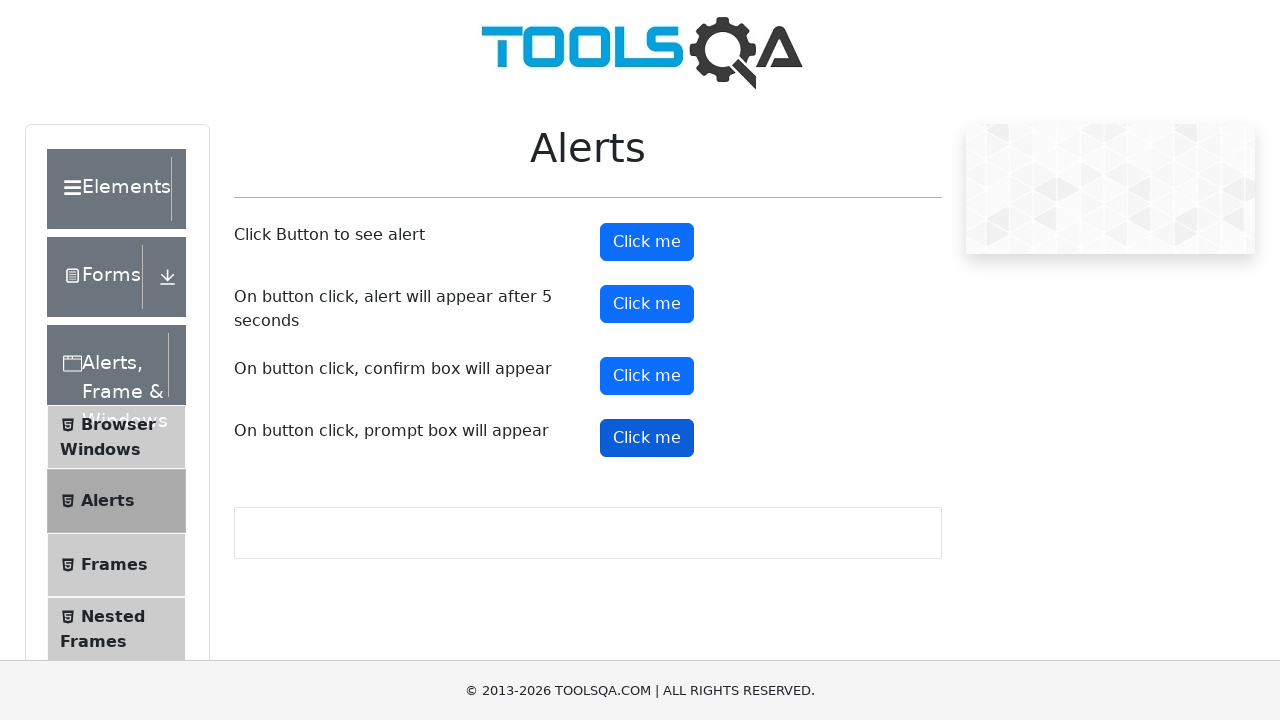